Tests the clear button functionality on an online calculator by entering a non-numeric symbol (+) and then pressing the clear button (c)

Starting URL: https://www.online-calculator.com/full-screen-calculator/

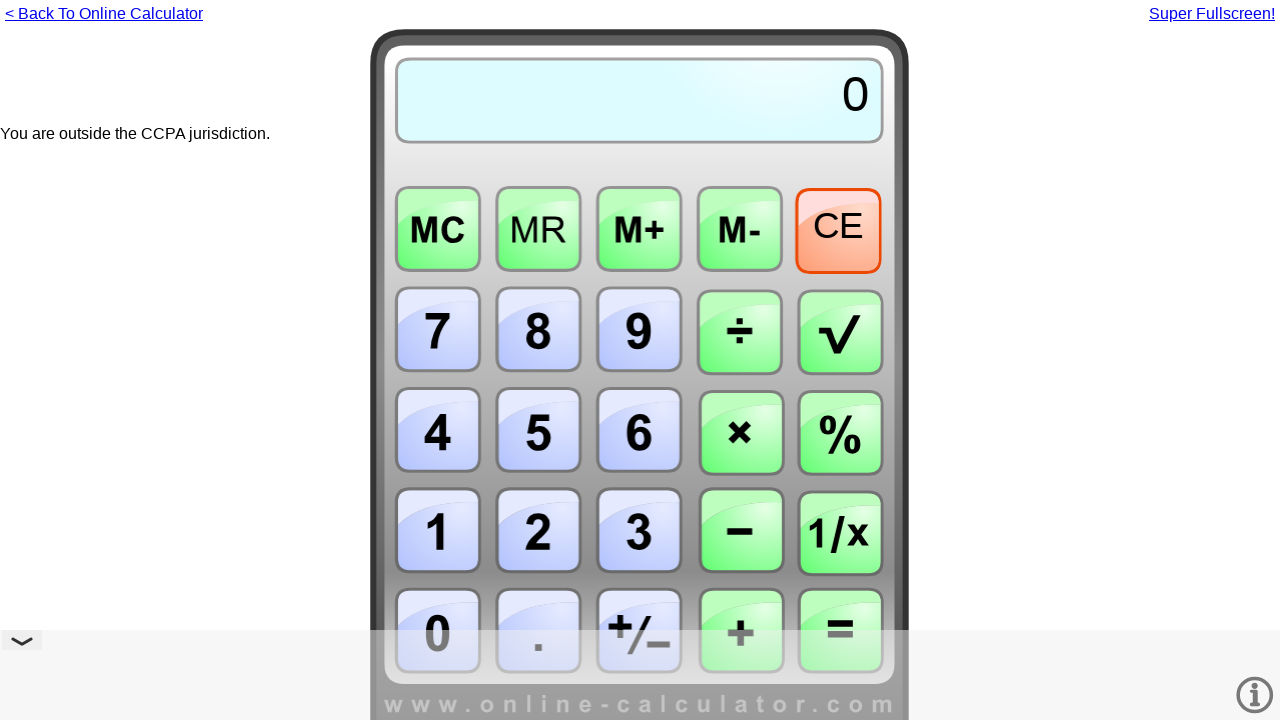

Waited for calculator page to load (domcontentloaded)
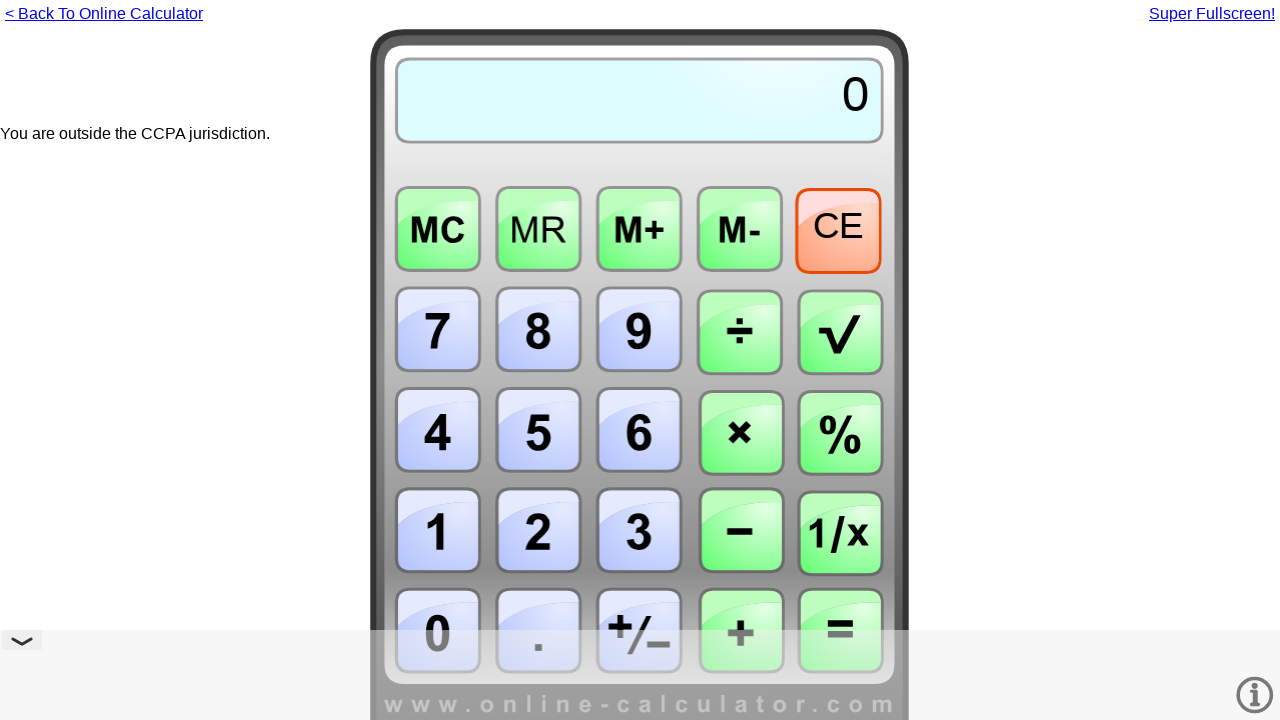

Pressed '+' key to enter non-numeric symbol
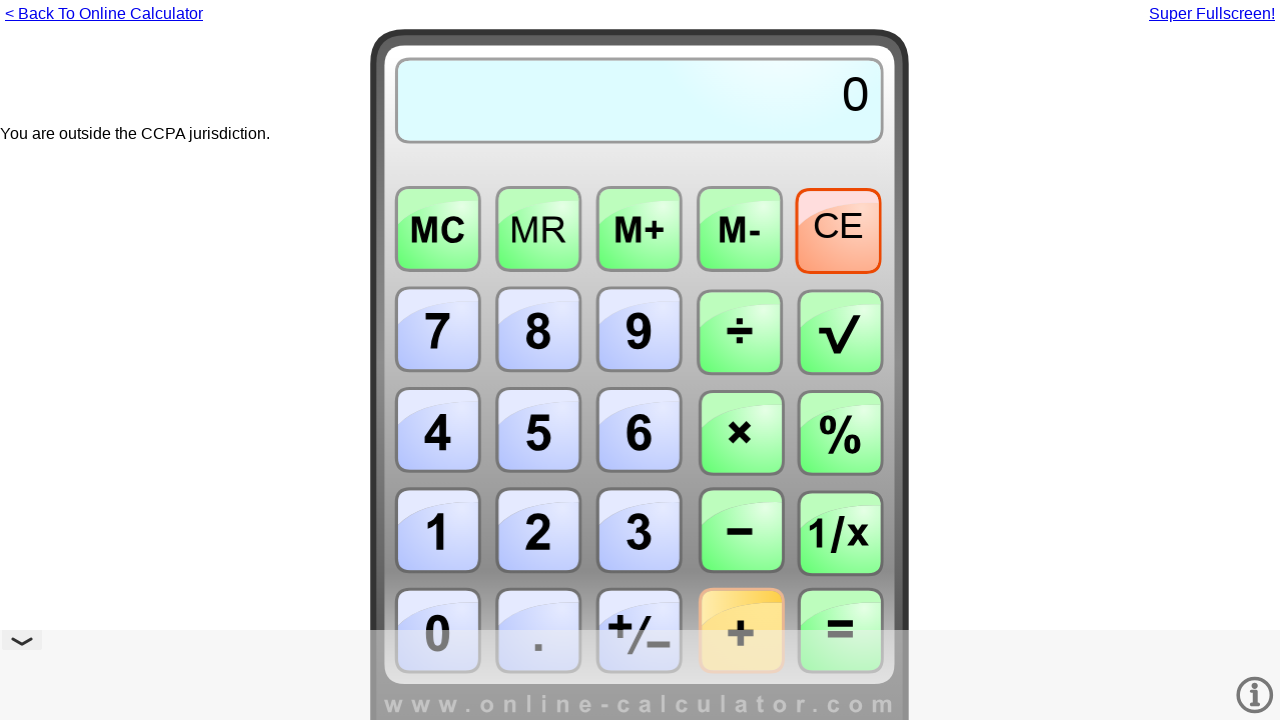

Pressed 'c' key to clear the calculator
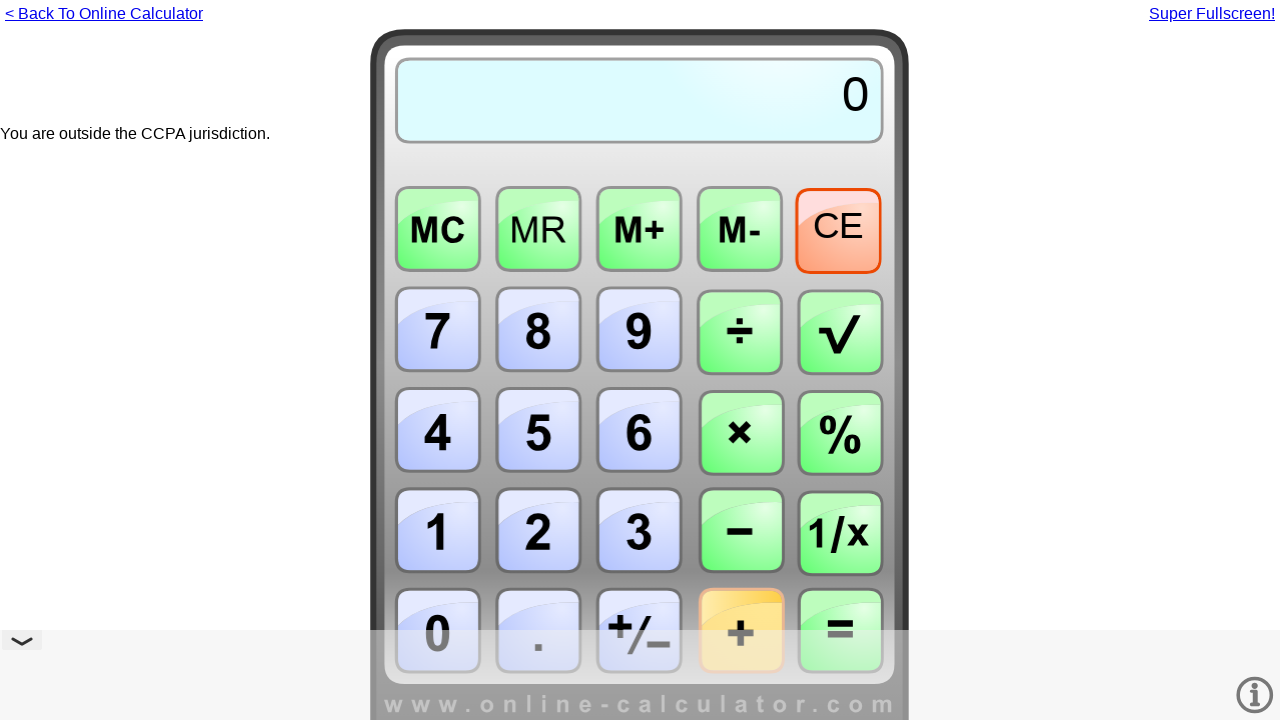

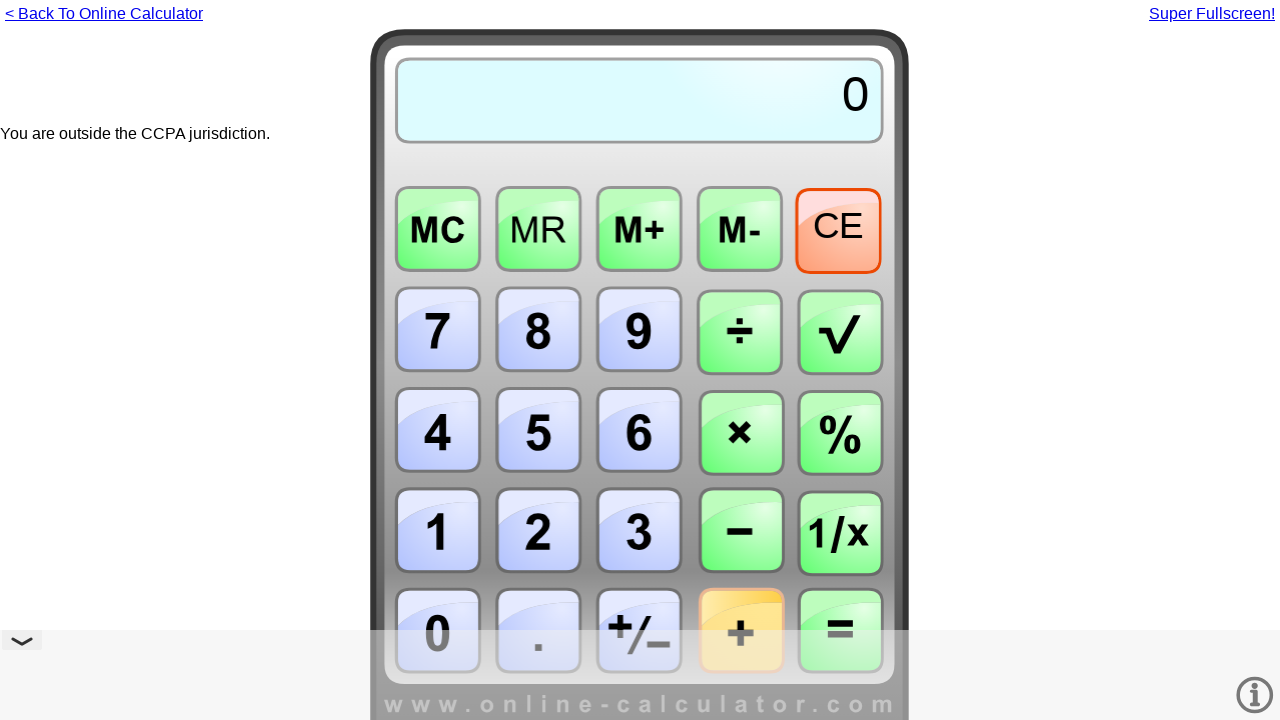